Tests form interaction on a practice website by filling username and password fields, clicking the sign-in button, and then clicking the "Forgot your password?" link

Starting URL: https://rahulshettyacademy.com/locatorspractice/

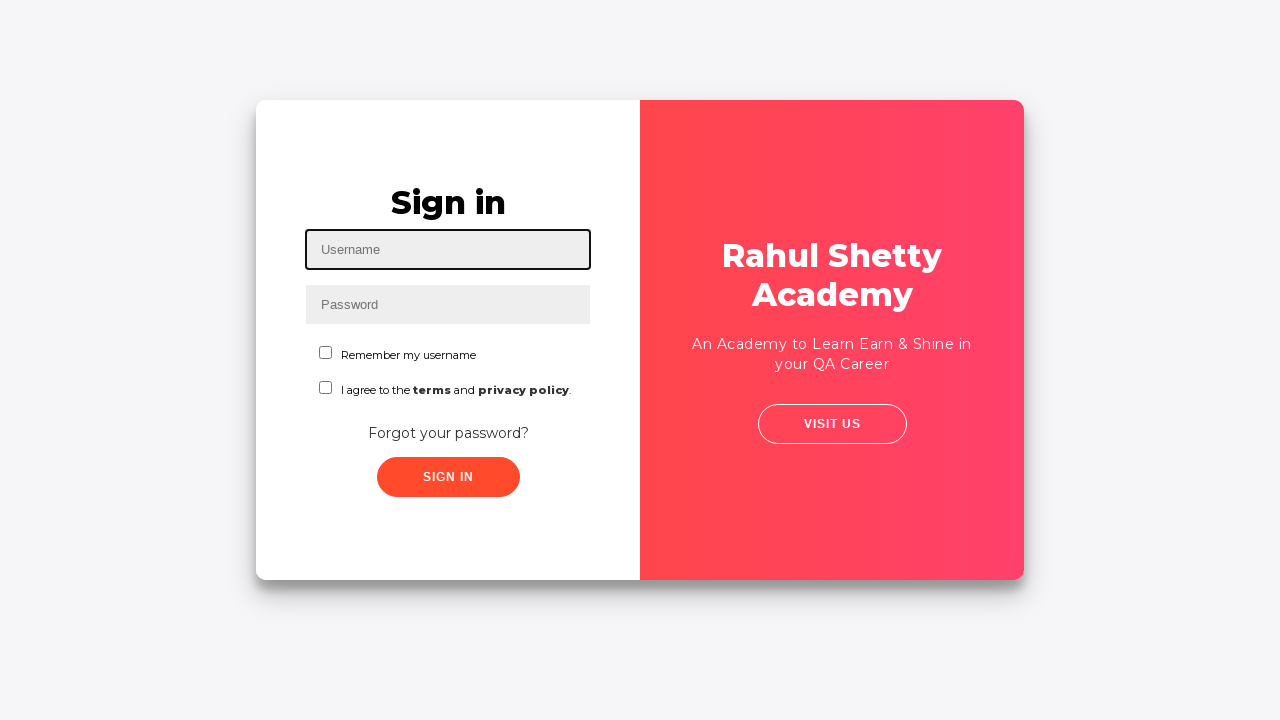

Filled username field with 'indira' on #inputUsername
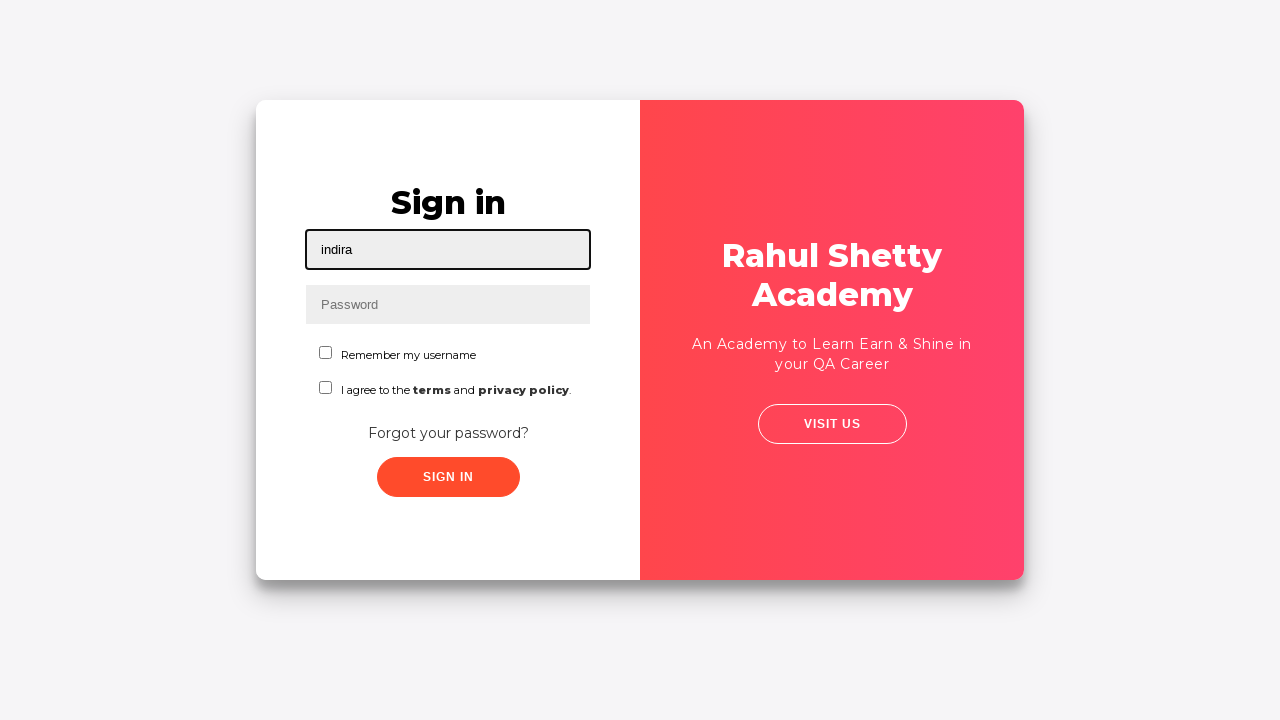

Filled password field with 'rajusrs@gmail.com' on input[name='inputPassword']
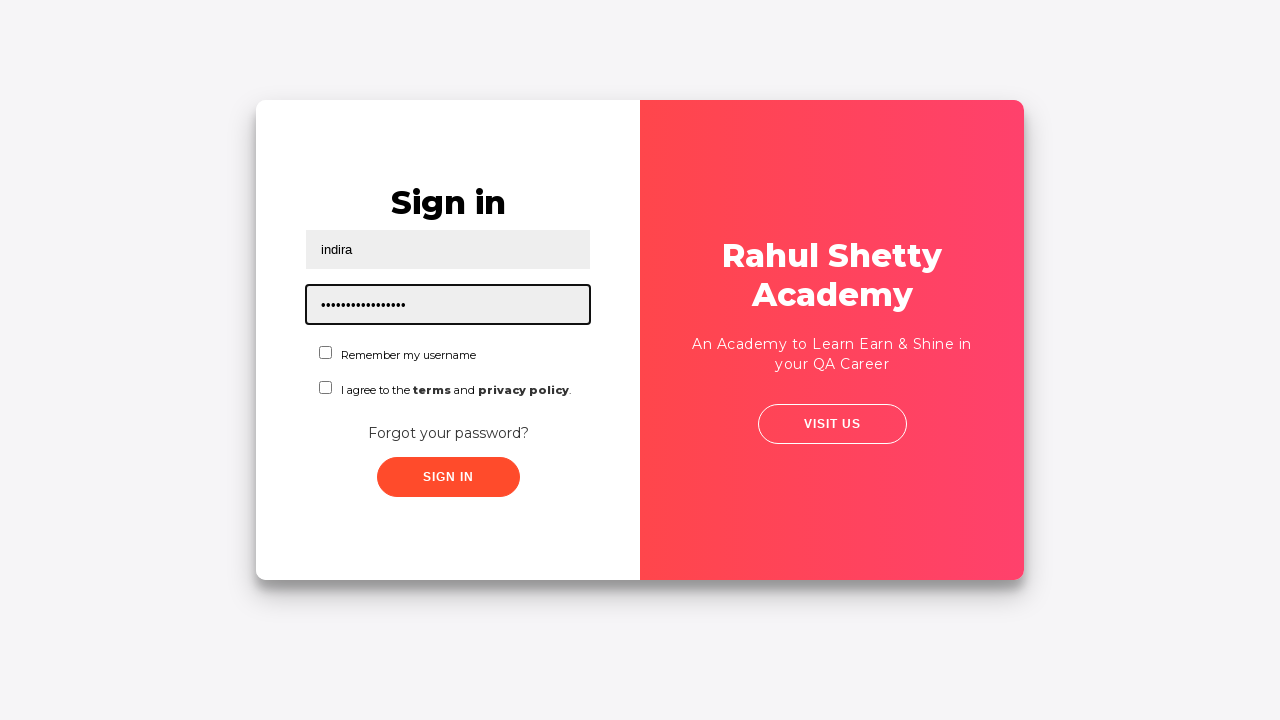

Retrieved text from visit button
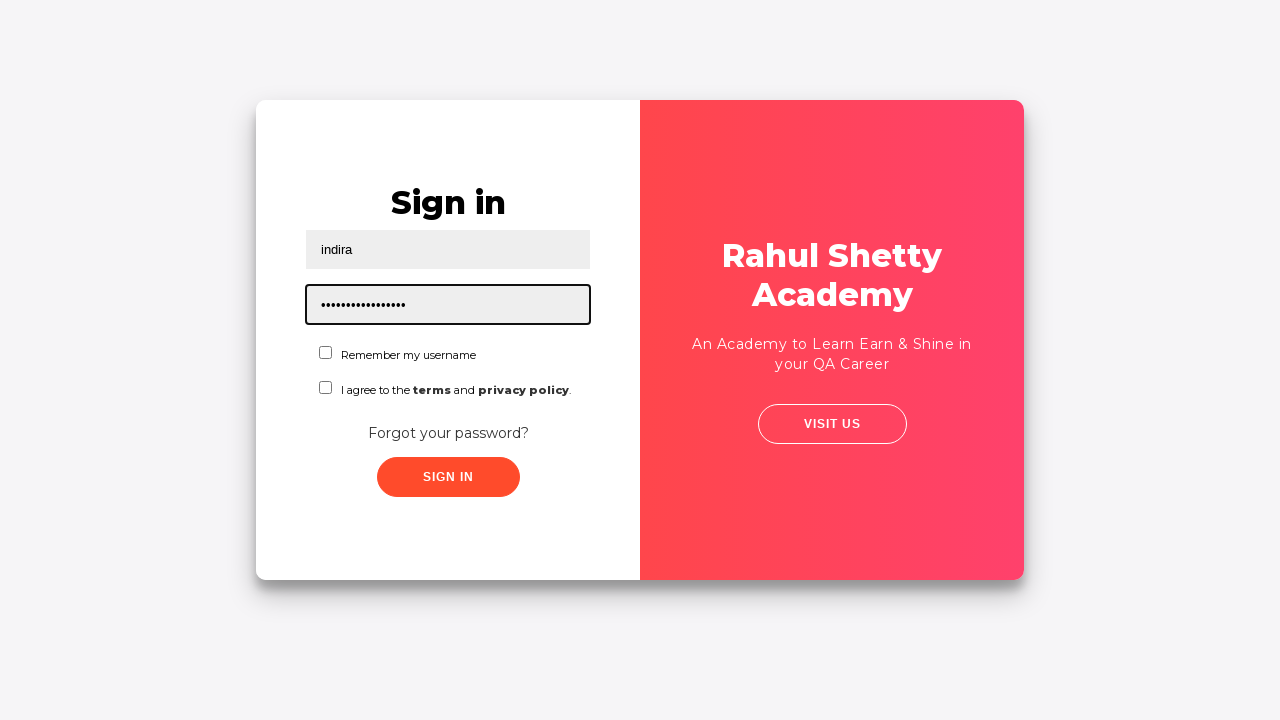

Clicked sign-in button at (448, 477) on .signInBtn
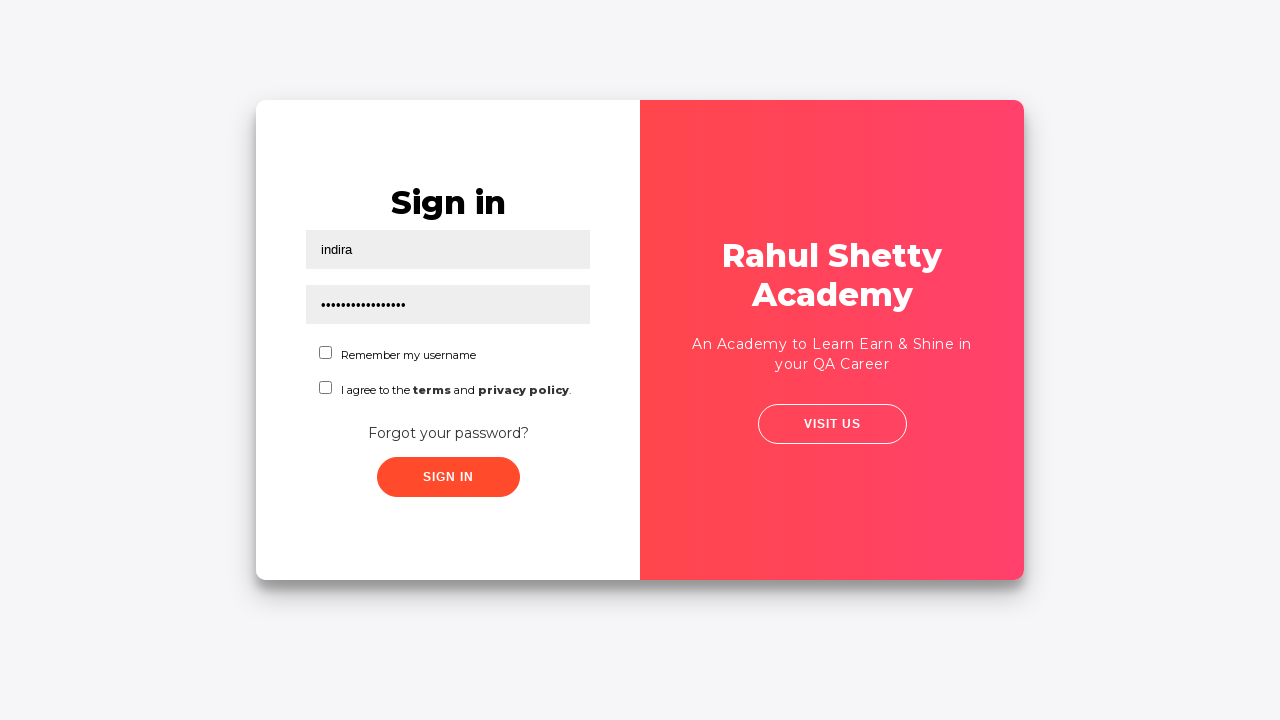

Clicked 'Forgot your password?' link at (448, 433) on text=Forgot your password?
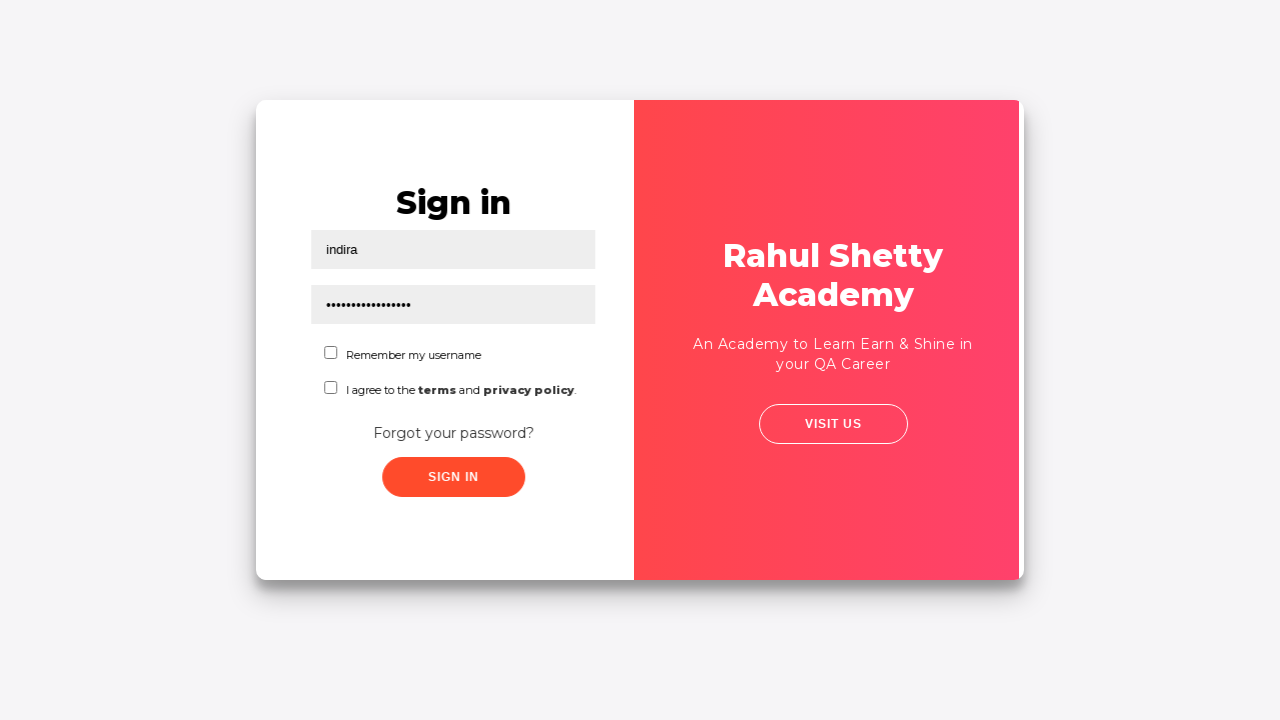

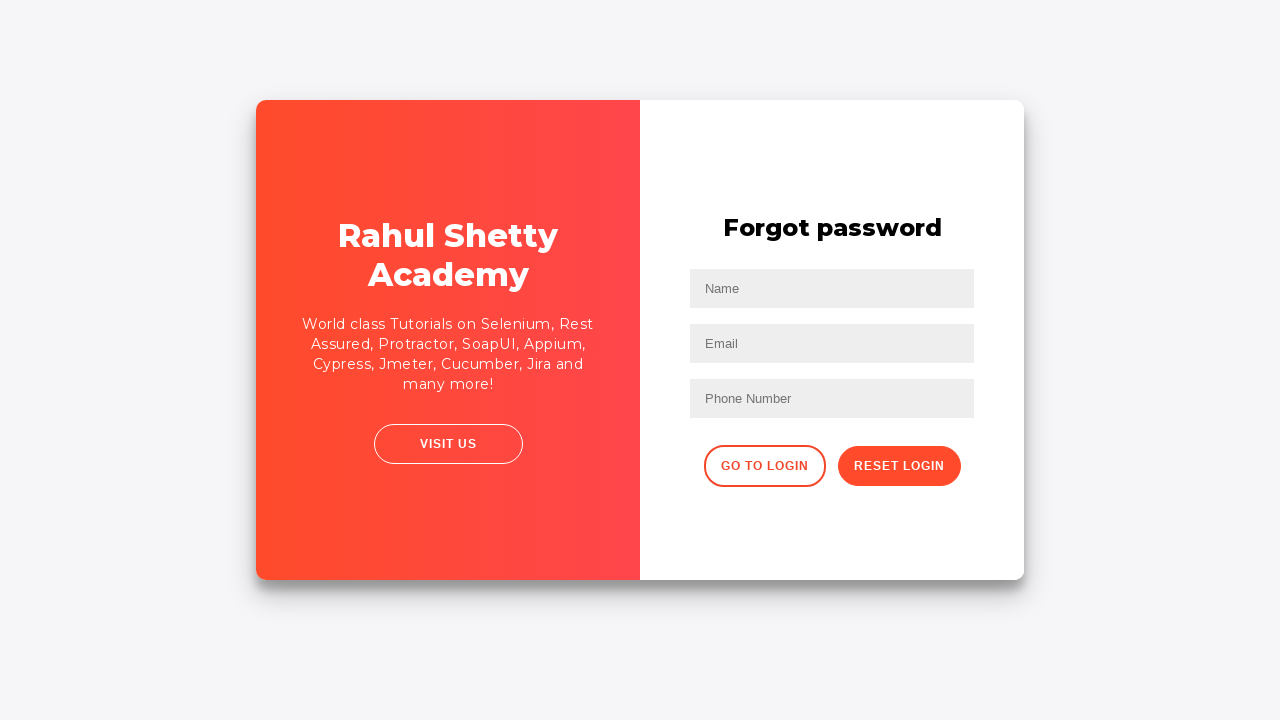